Tests the date picker functionality by selecting December 15, 1990 and verifying the correct date format appears in the input field.

Starting URL: https://demoqa.com/date-picker

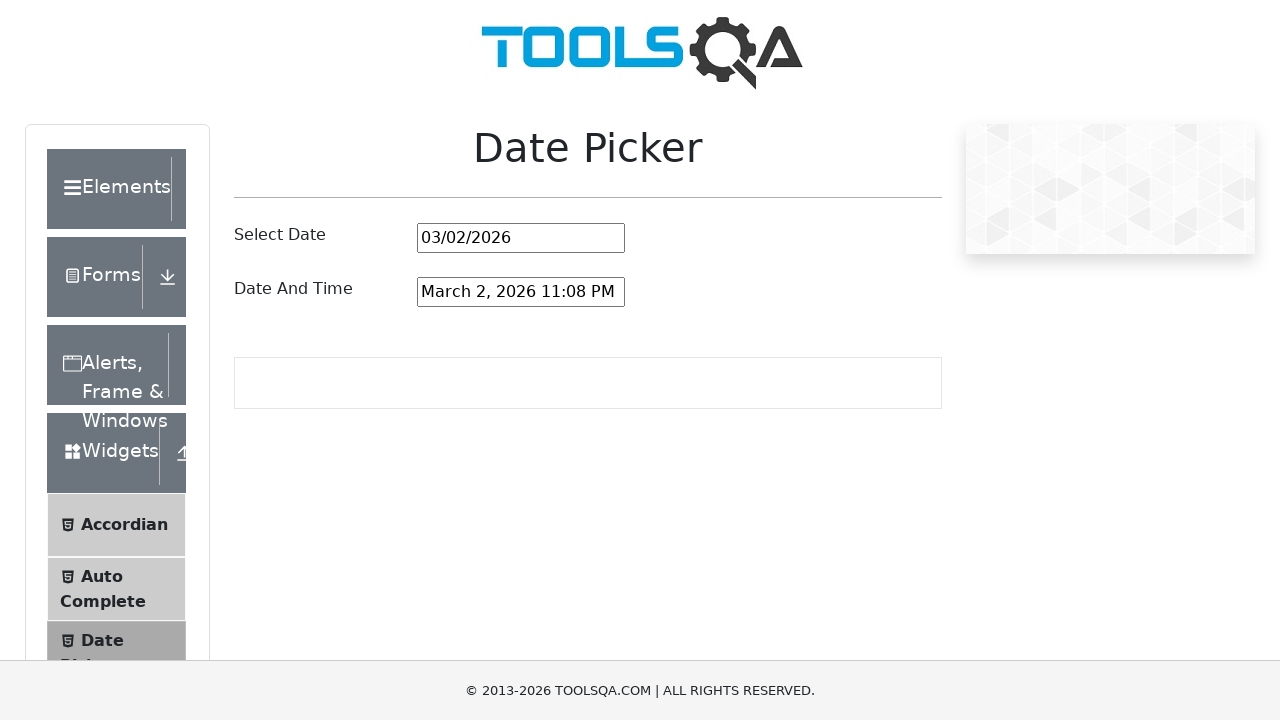

Clicked on the date picker input field at (521, 238) on #datePickerMonthYearInput
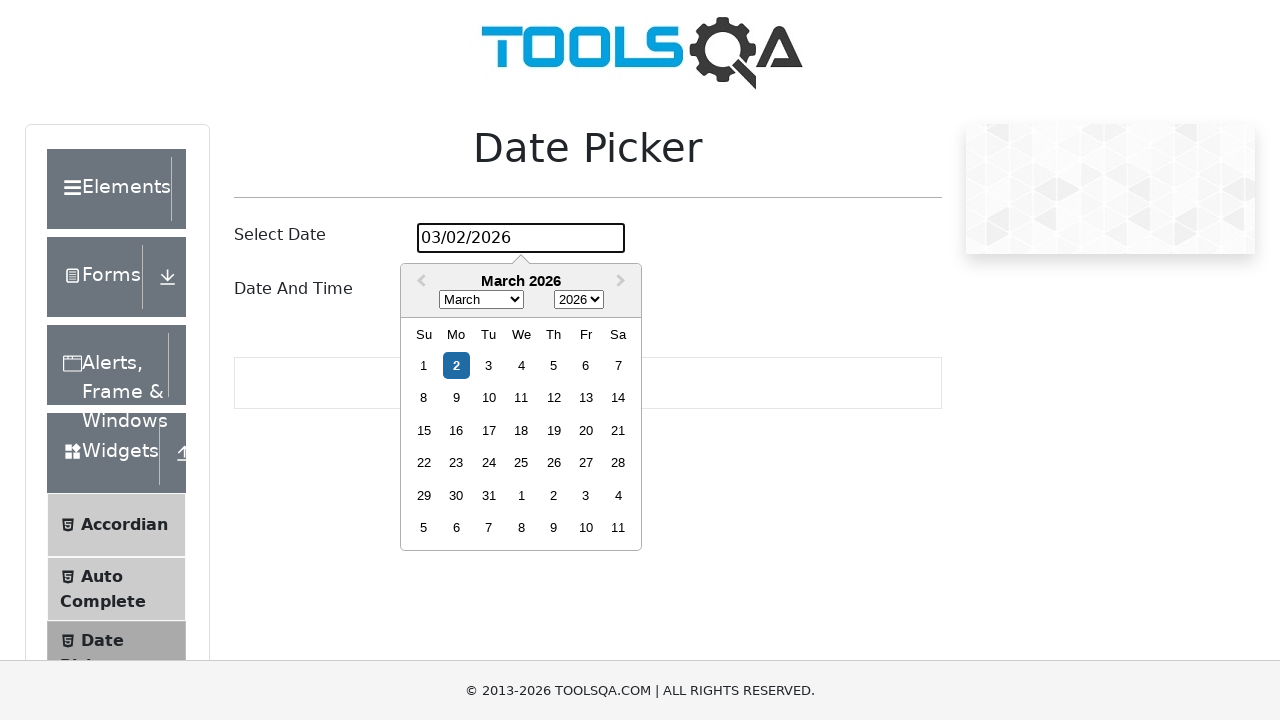

Selected December from the month dropdown on .react-datepicker__month-select
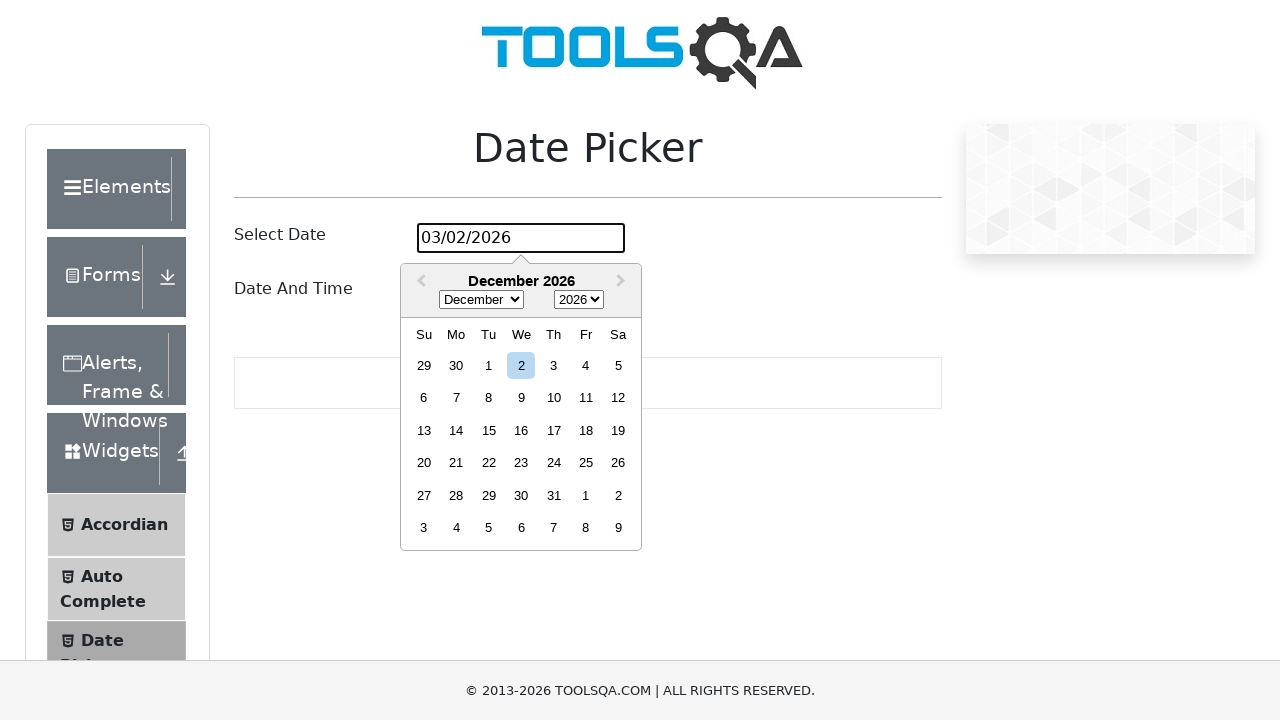

Selected 1990 from the year dropdown on .react-datepicker__year-select
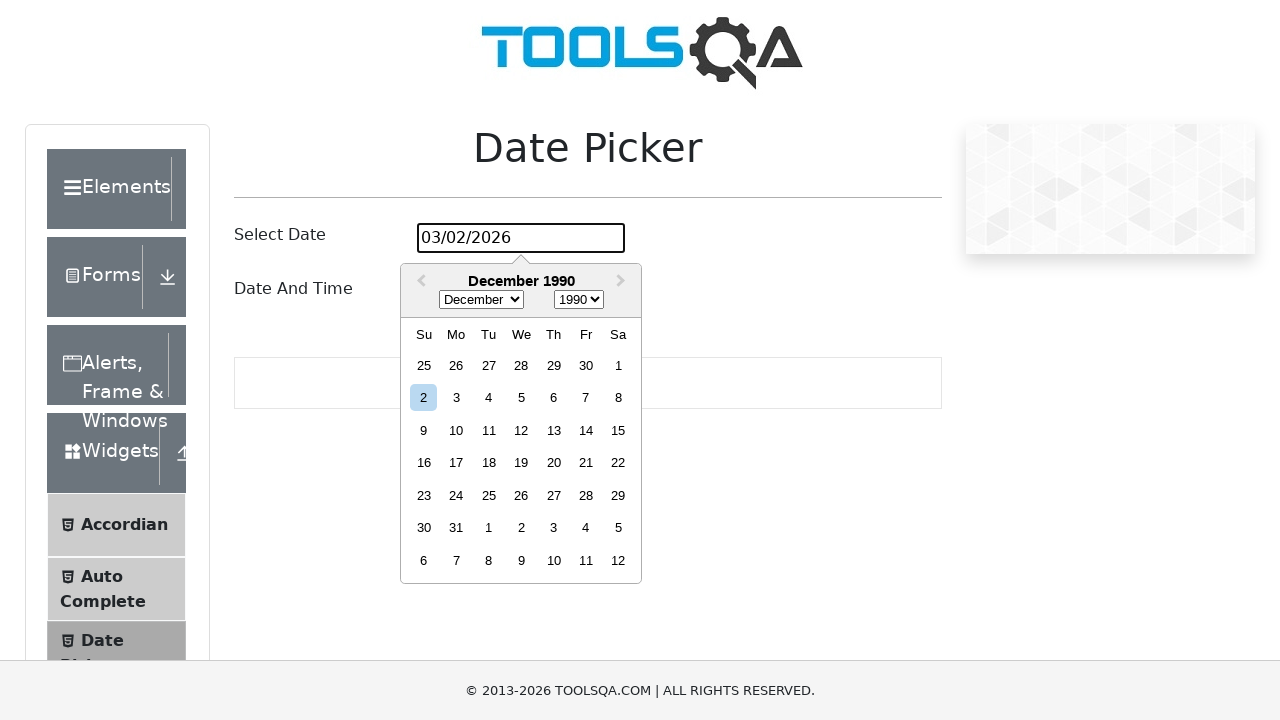

Clicked on day 15 in the calendar at (618, 430) on .react-datepicker__day--015:not(.react-datepicker__day--outside-month)
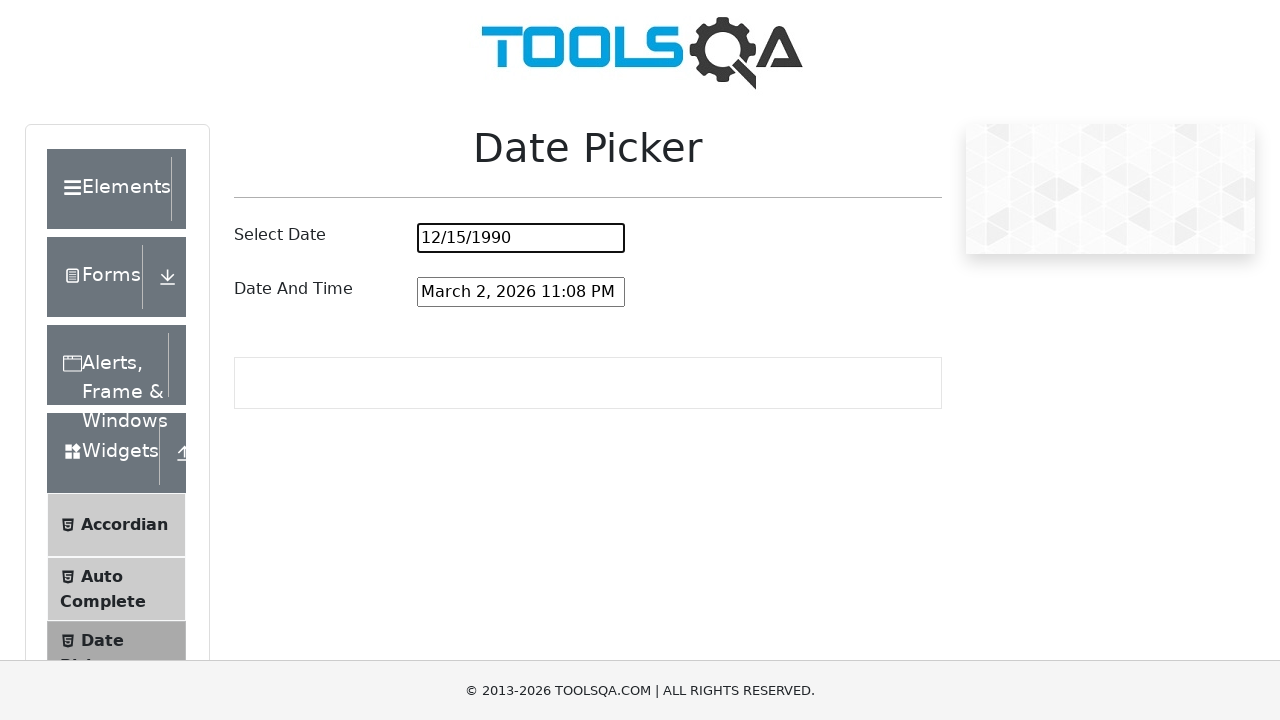

Verified that the input field displays the correct date format: 12/15/1990
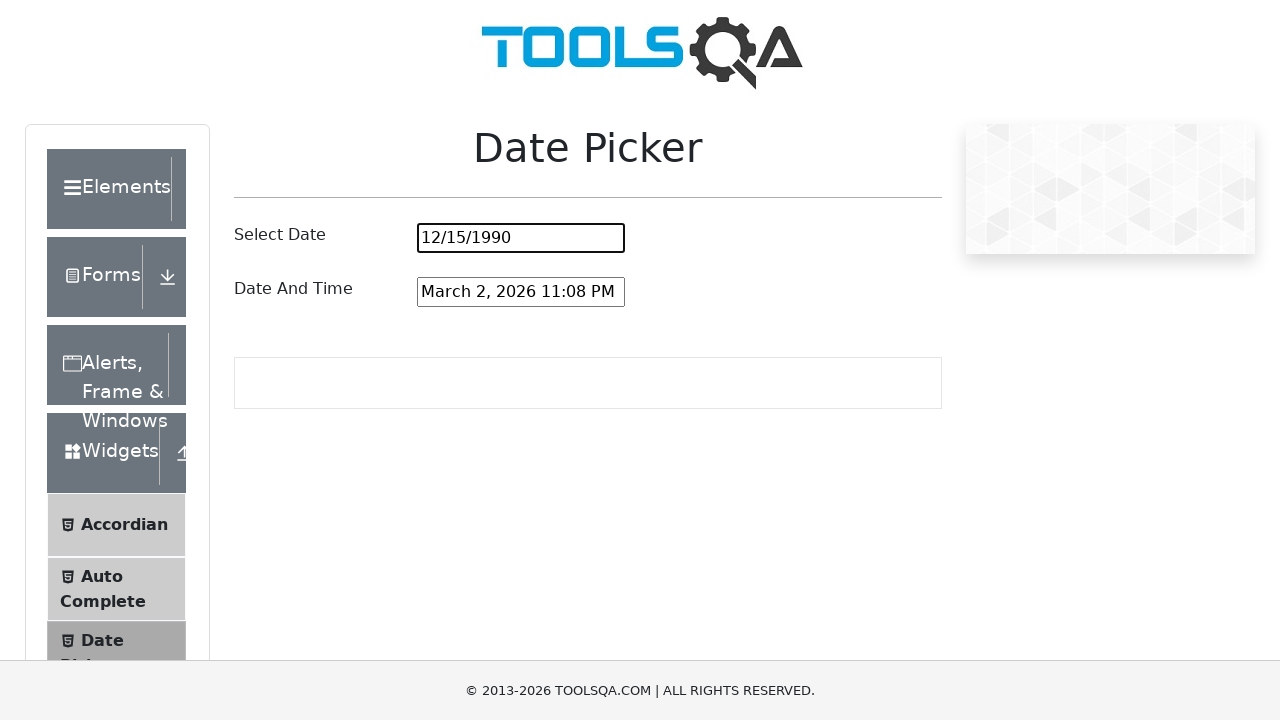

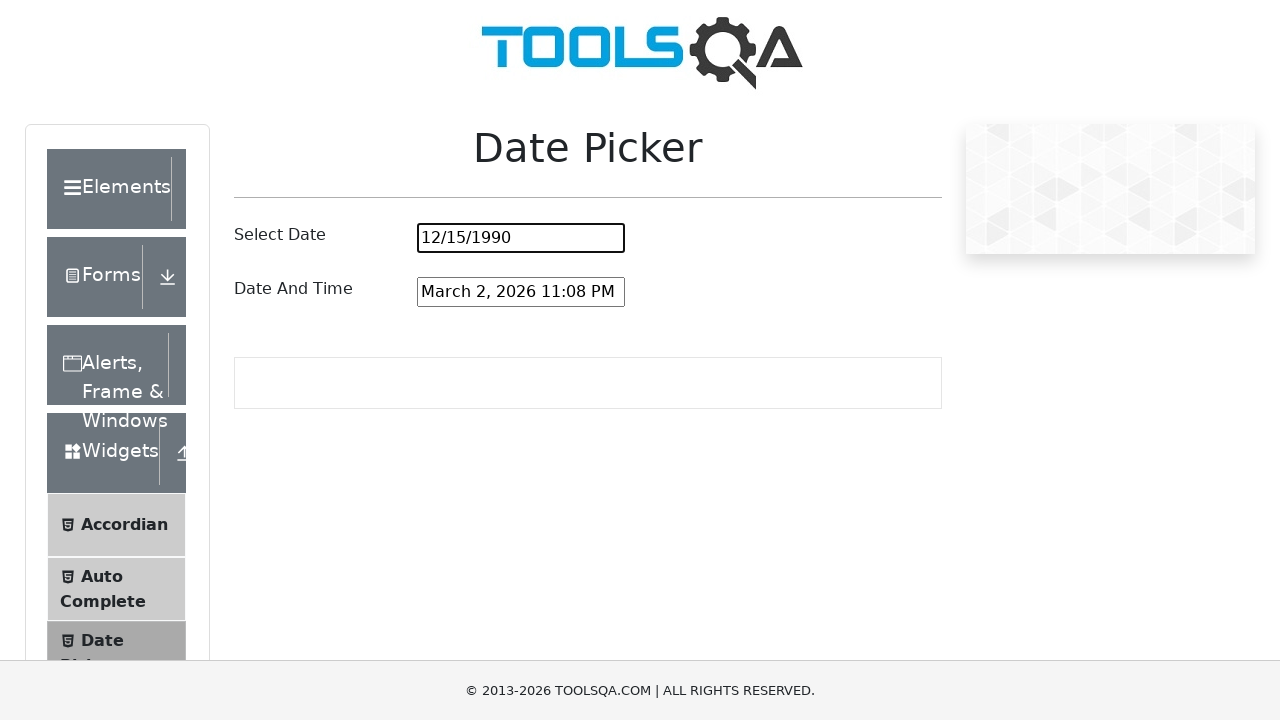